Tests multi-select dropdown functionality by selecting multiple superhero options (The Avengers and Batman) from a dropdown list

Starting URL: https://letcode.in/dropdowns

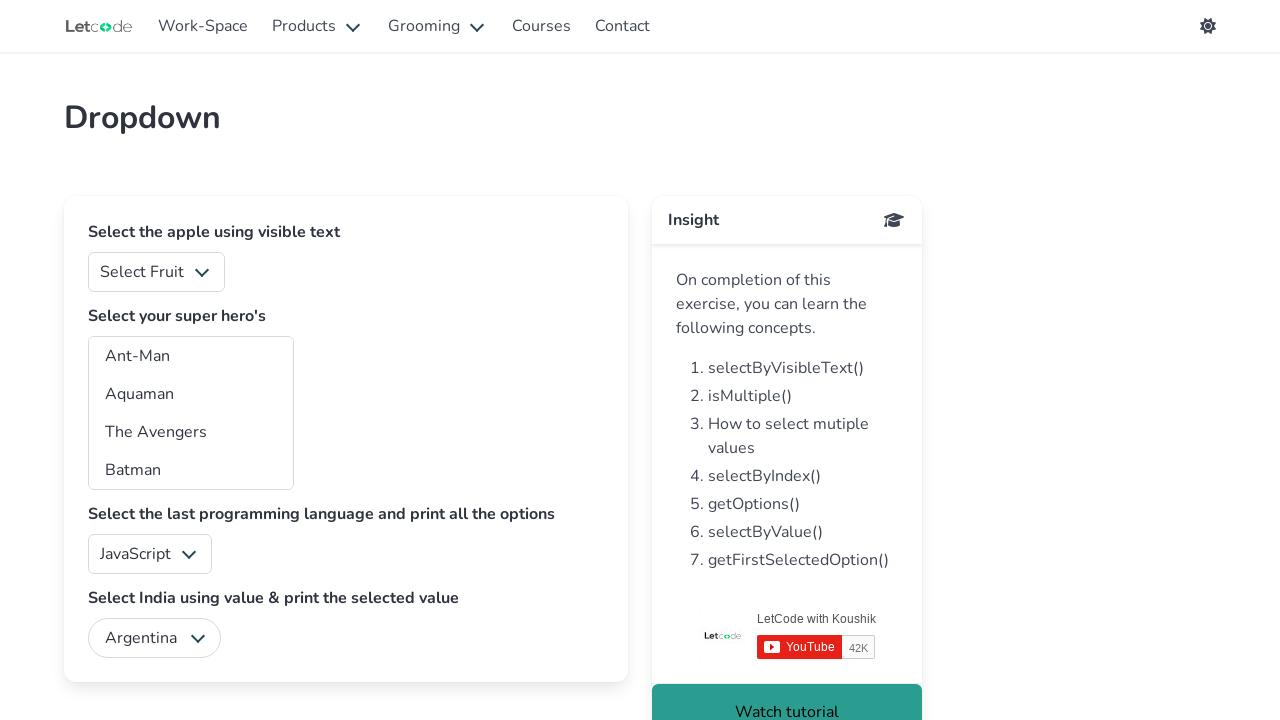

Multi-select dropdown element loaded and is visible
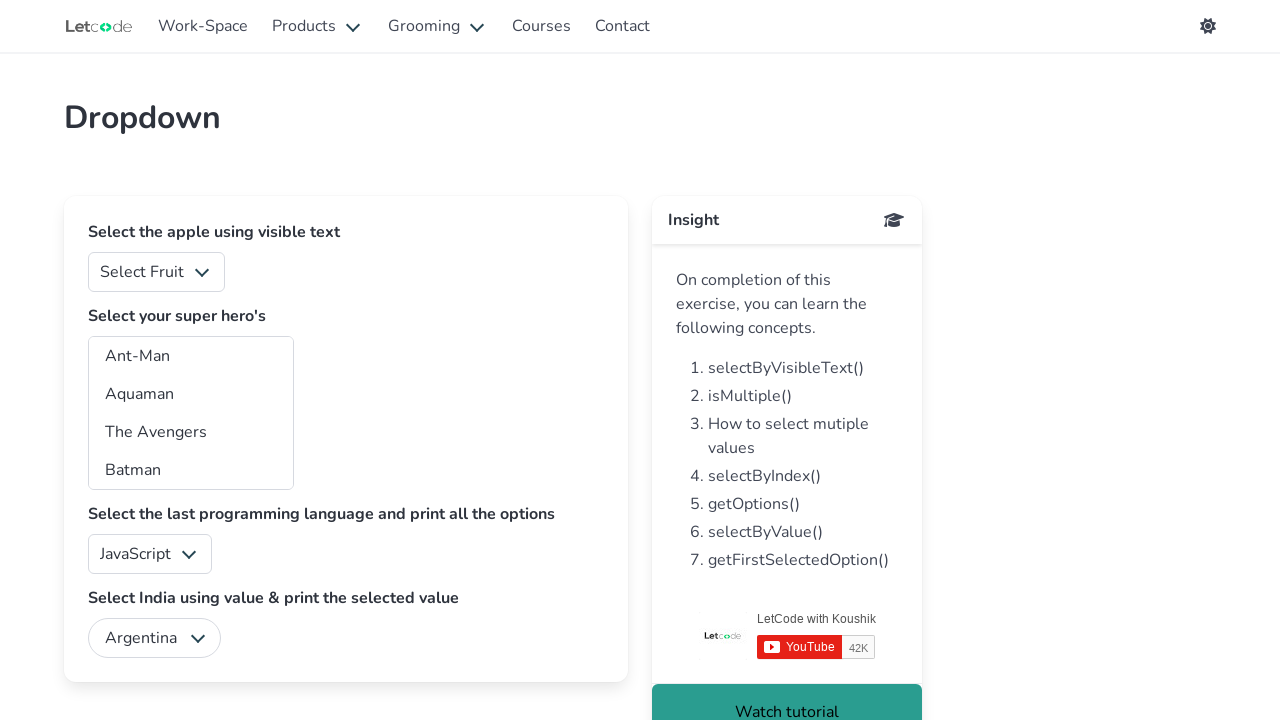

Selected 'The Avengers' from the multi-select dropdown on #superheros
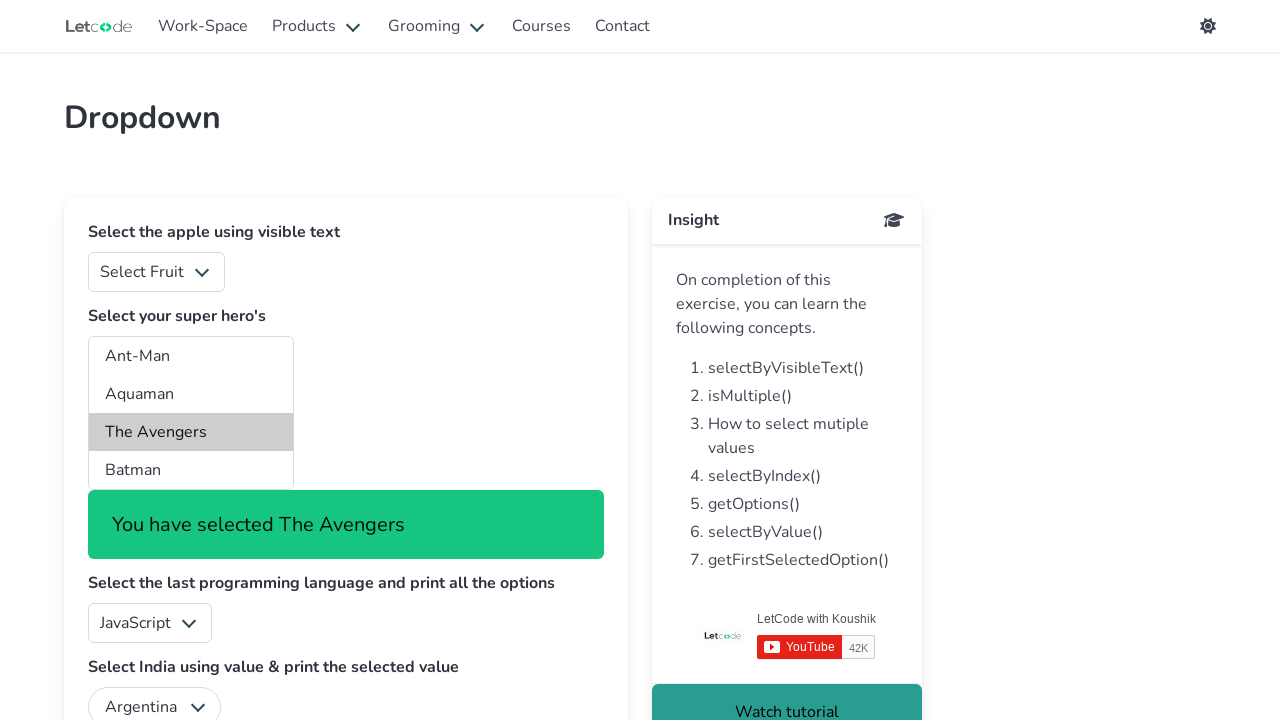

Selected both 'The Avengers' and 'Batman' from the multi-select dropdown on #superheros
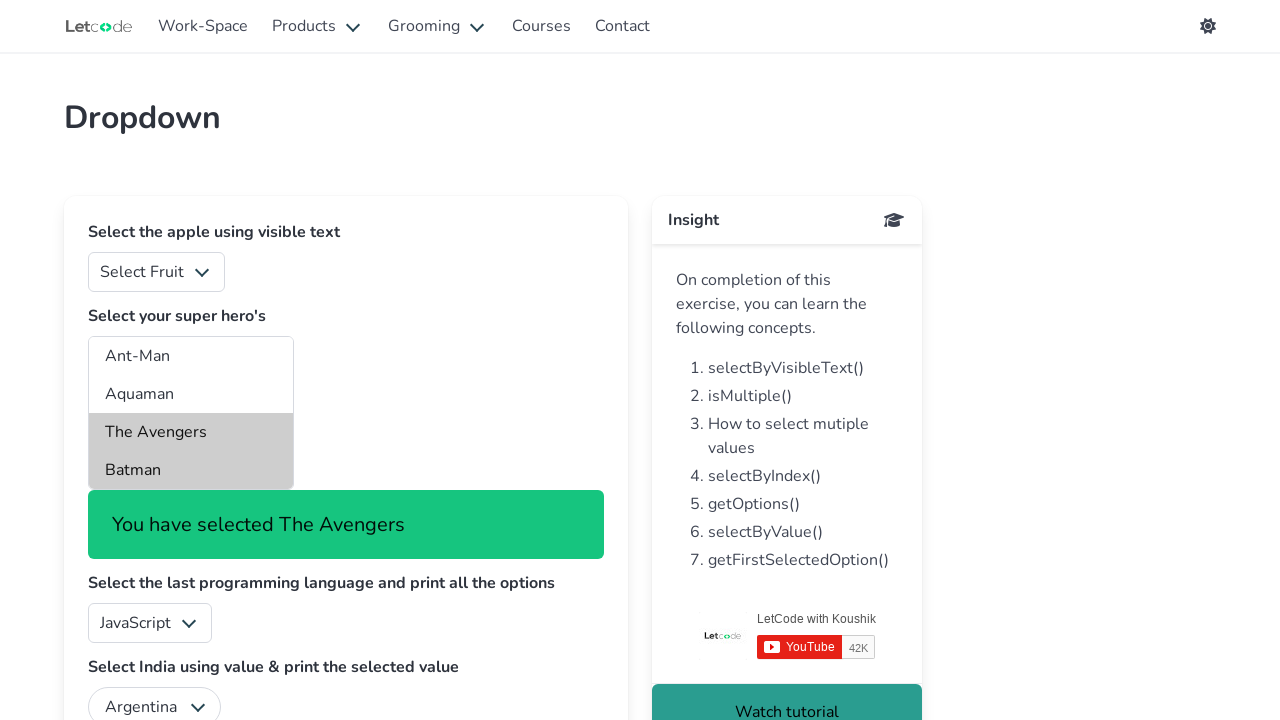

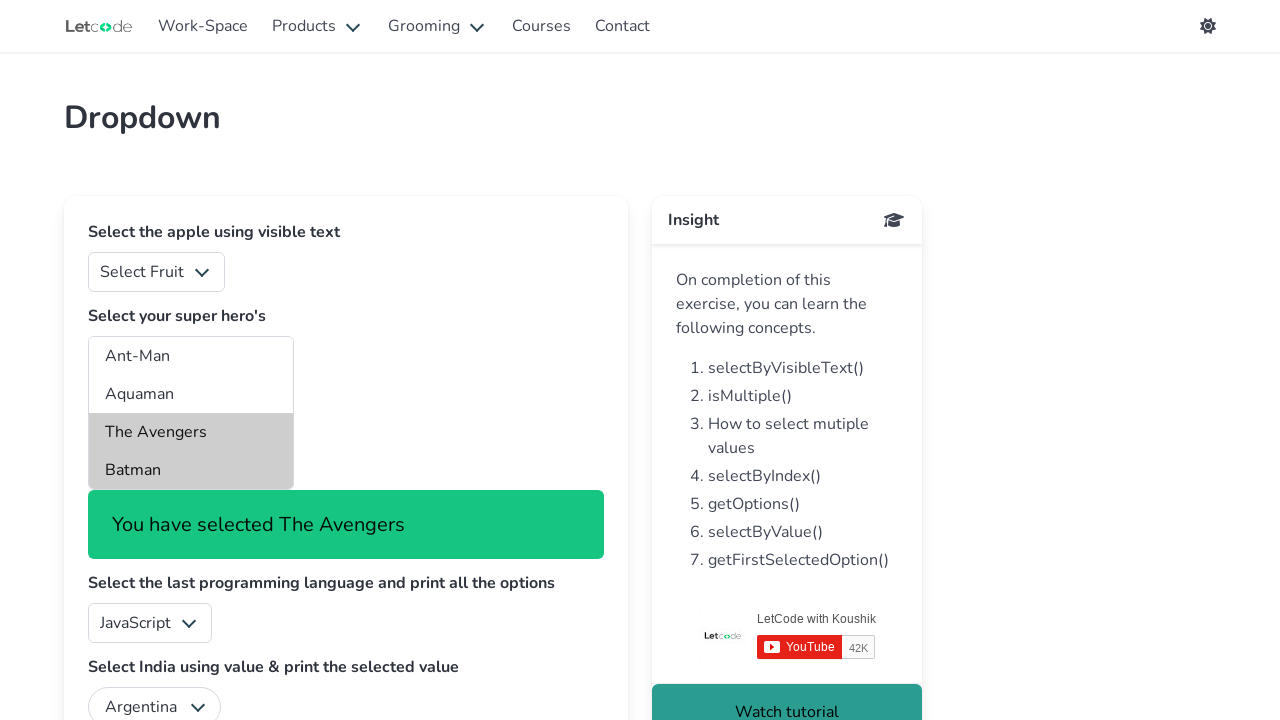